Tests the Indian Railways train search functionality by entering source and destination stations, disabling date selection, and verifying train list results are displayed

Starting URL: https://erail.in/

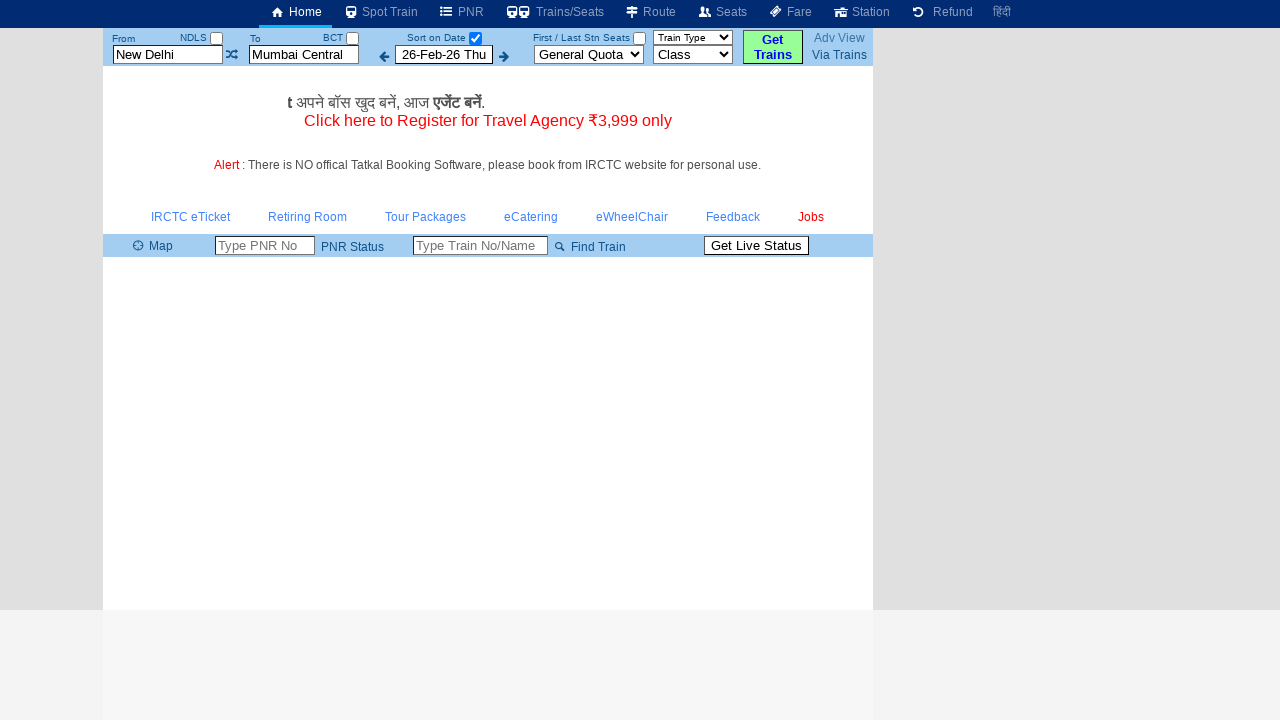

Cleared source station field on #txtStationFrom
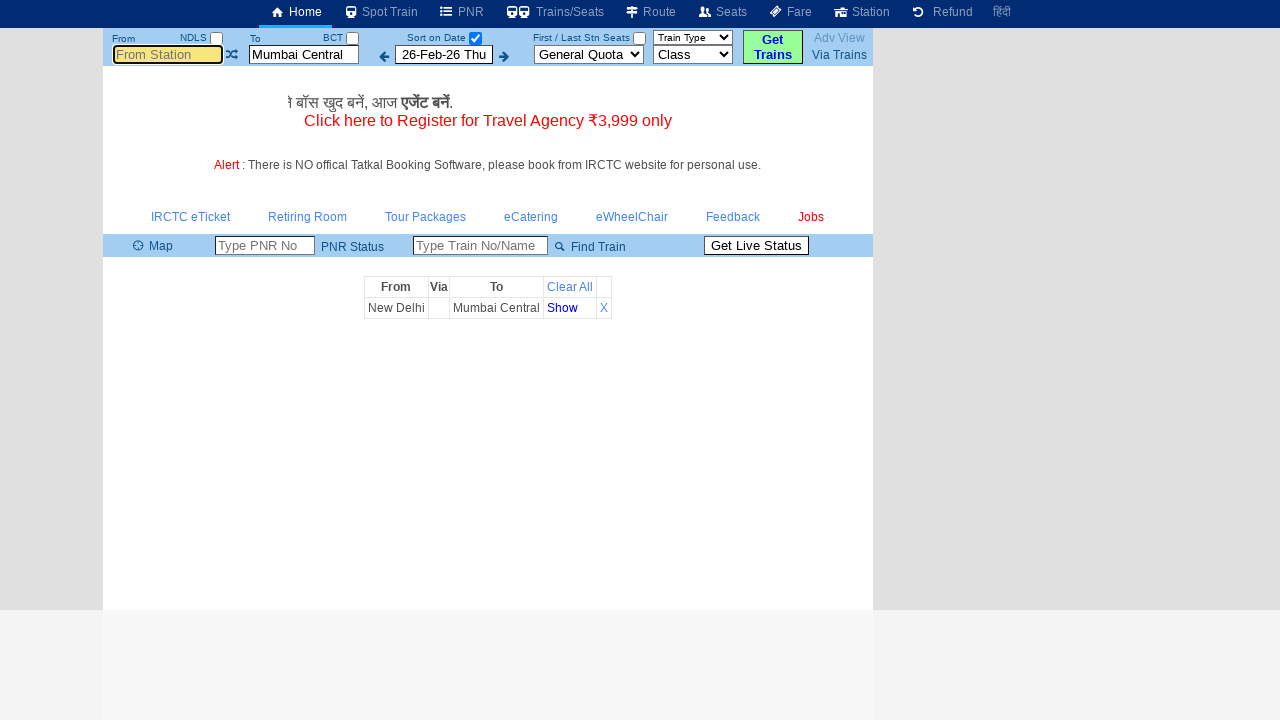

Filled source station field with 'MAS' on #txtStationFrom
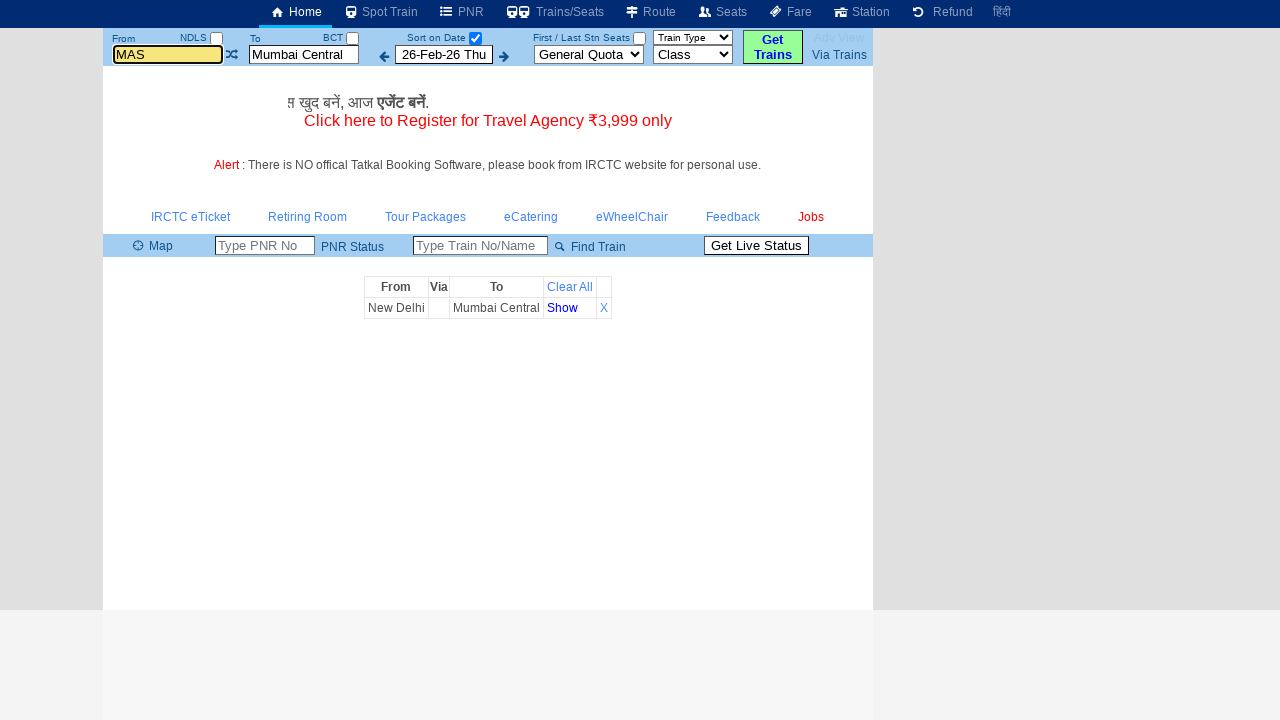

Pressed Tab to move to next field on #txtStationFrom
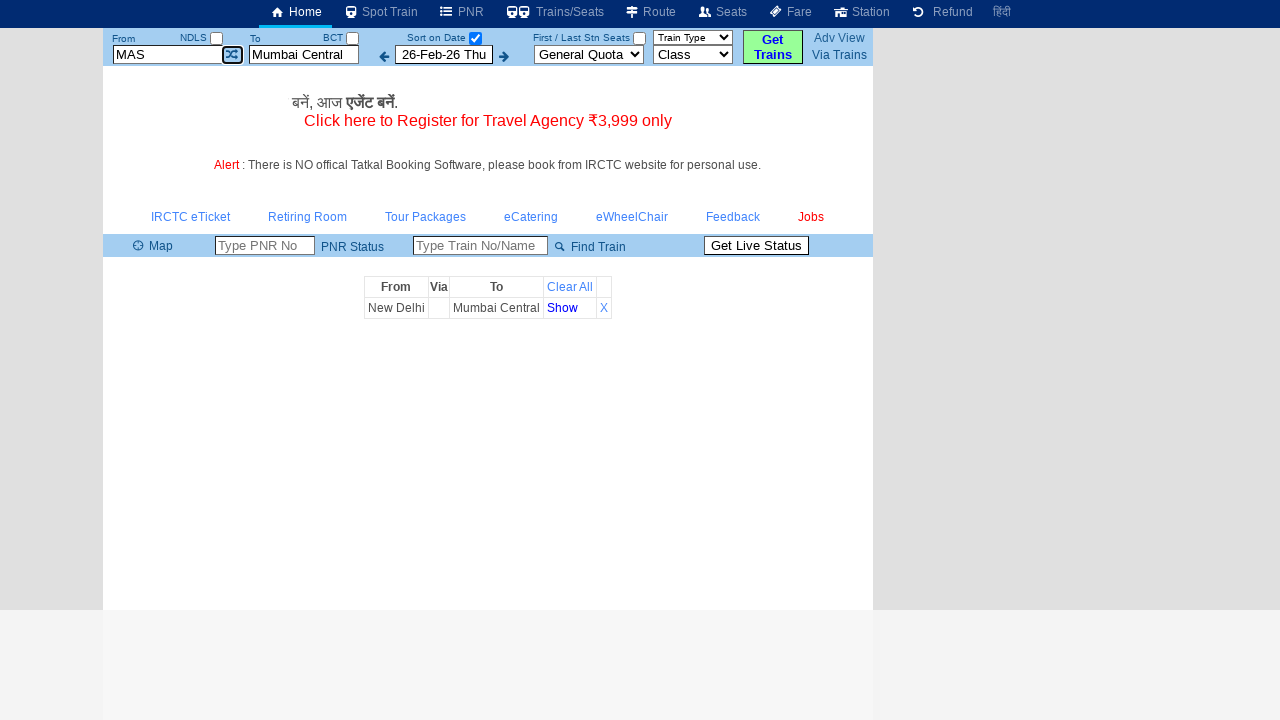

Cleared destination station field on #txtStationTo
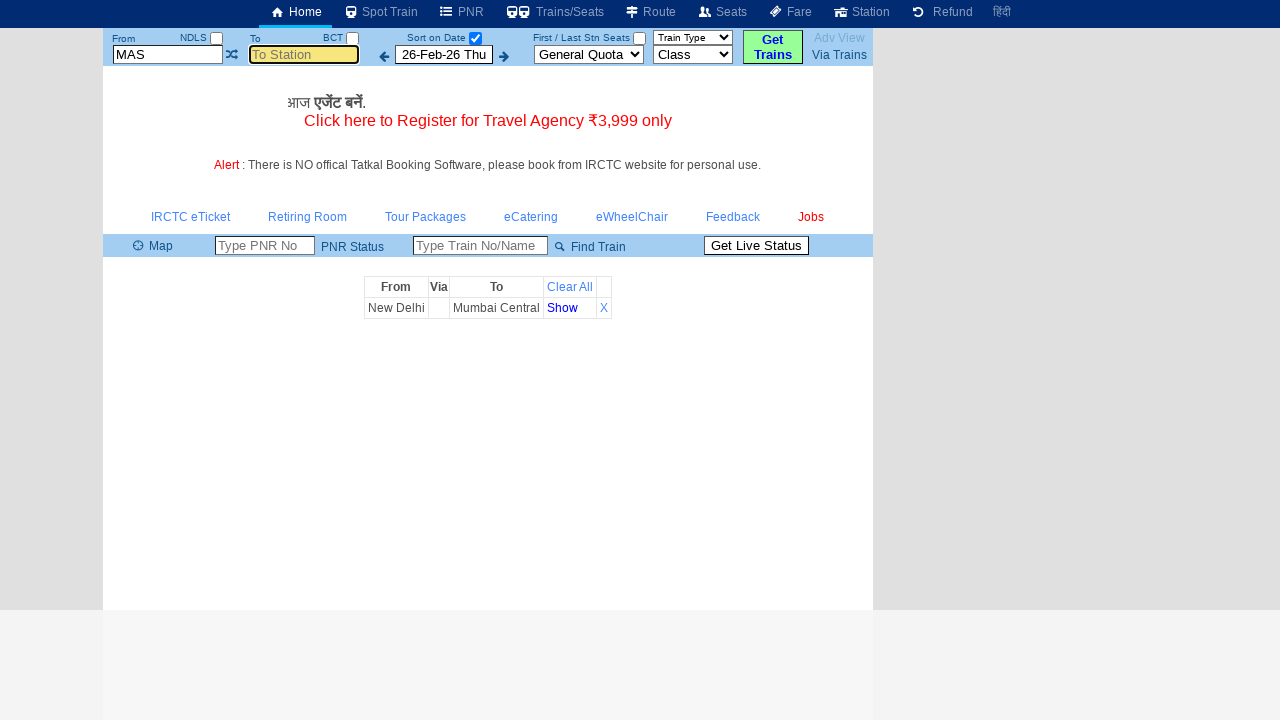

Filled destination station field with 'MDU' on #txtStationTo
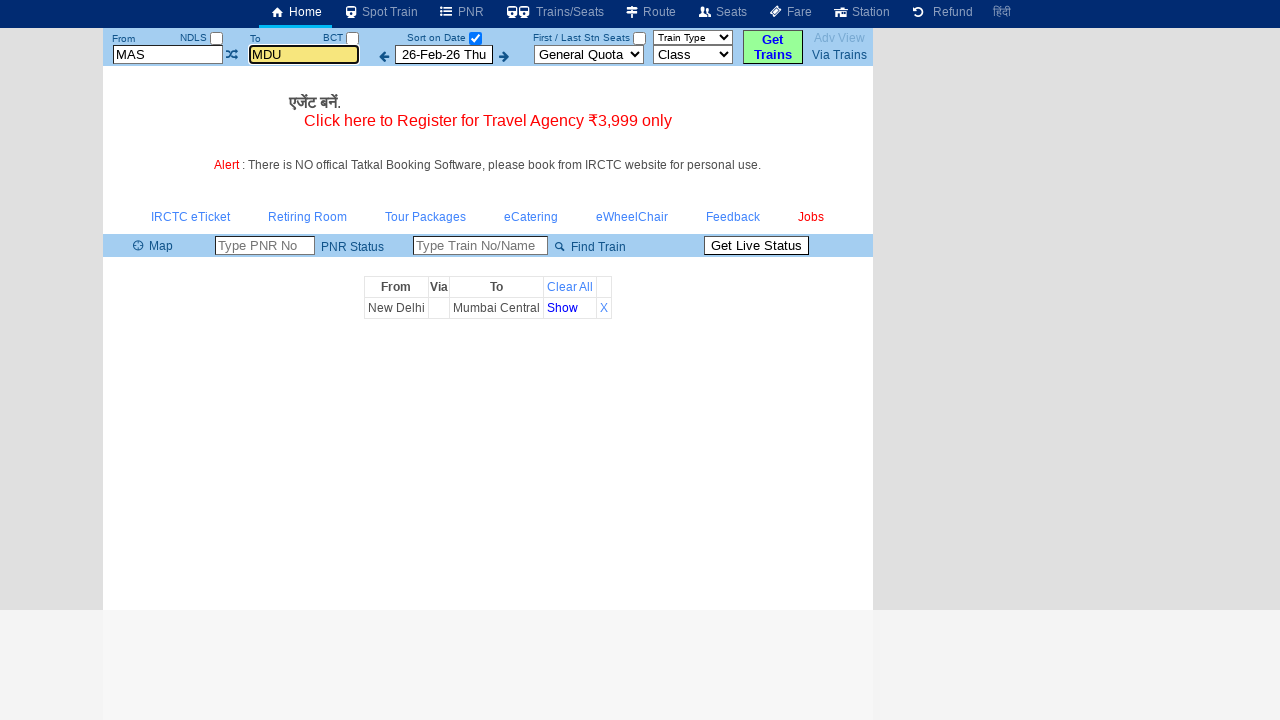

Pressed Tab to confirm destination entry on #txtStationTo
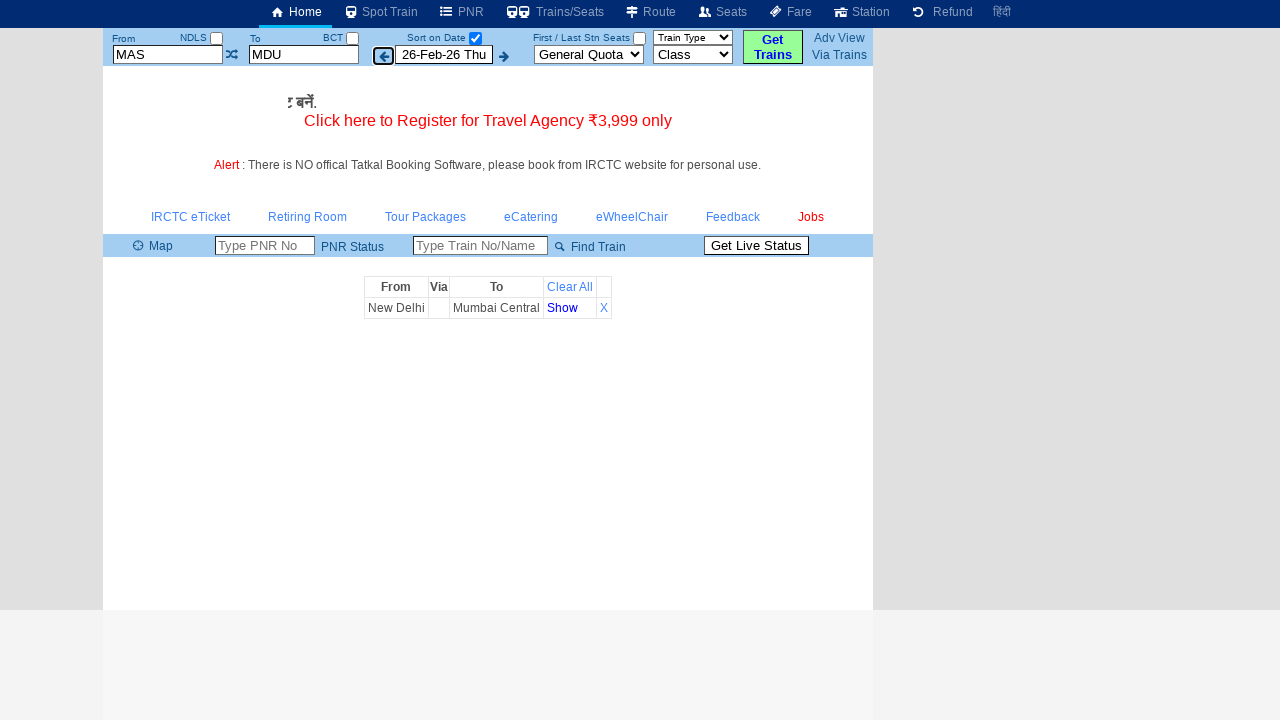

Unchecked date selection checkbox to show all trains at (475, 38) on #chkSelectDateOnly
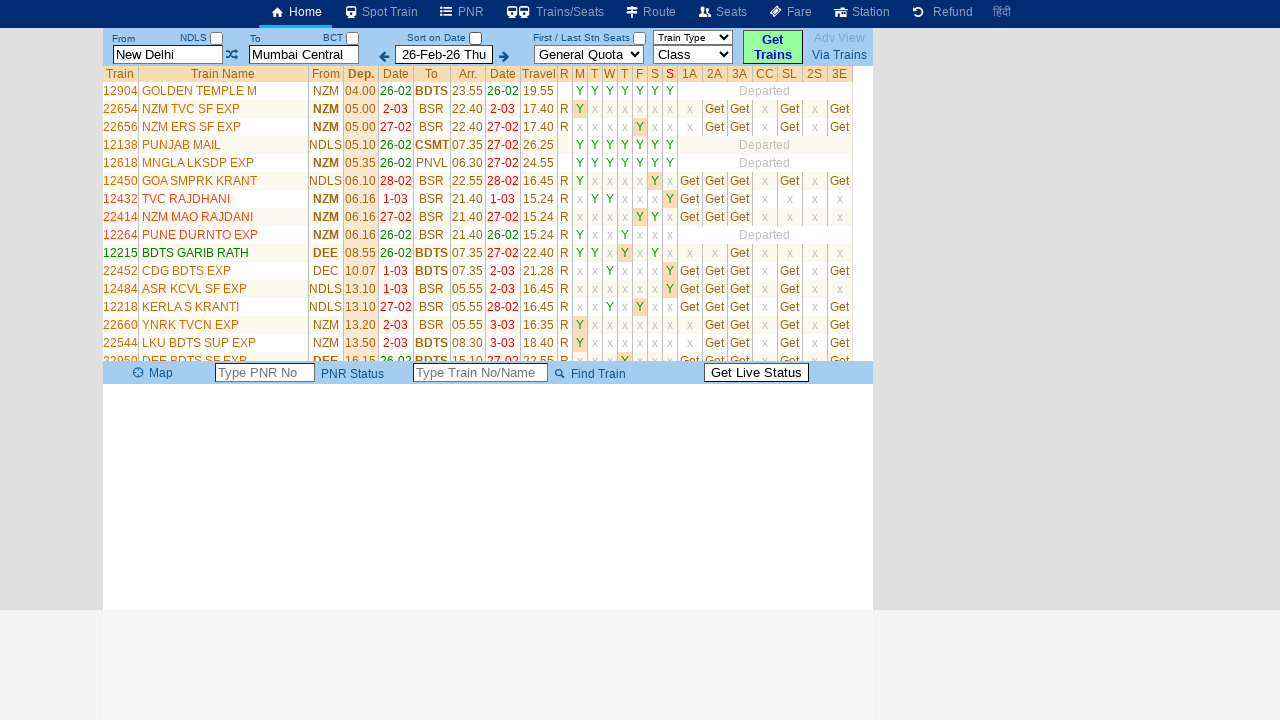

Train list table loaded successfully
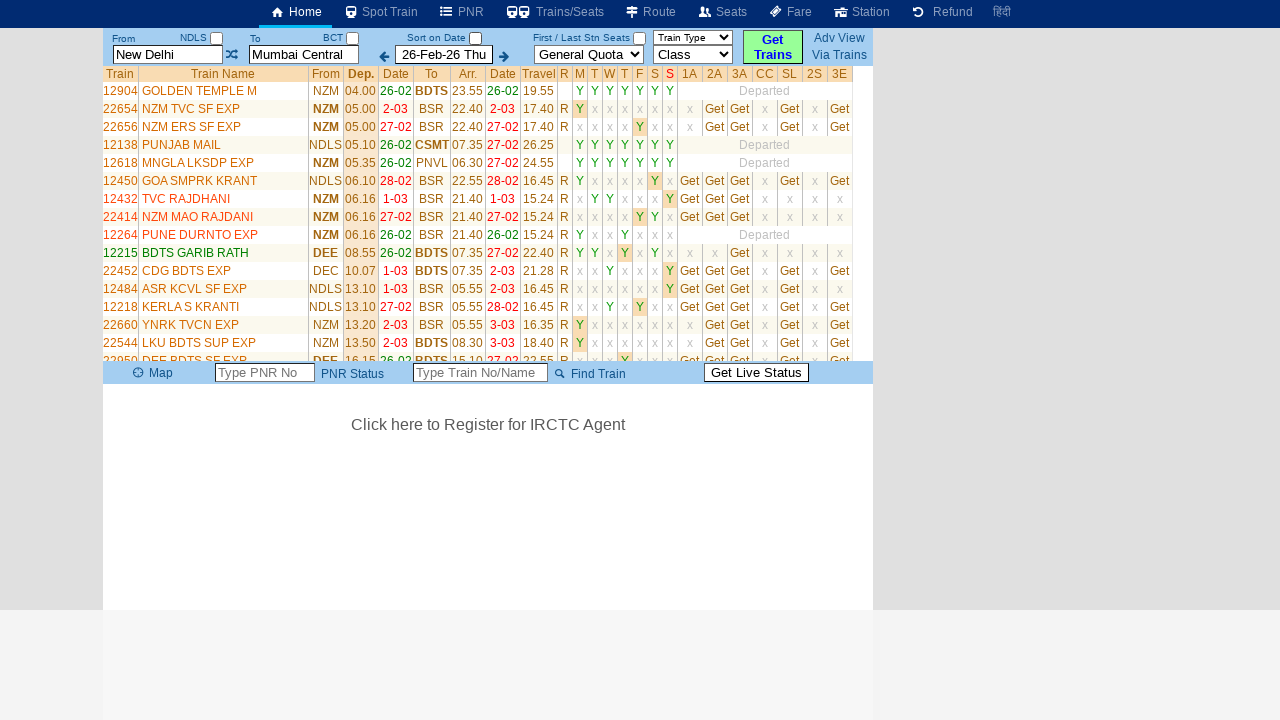

Located train list table rows
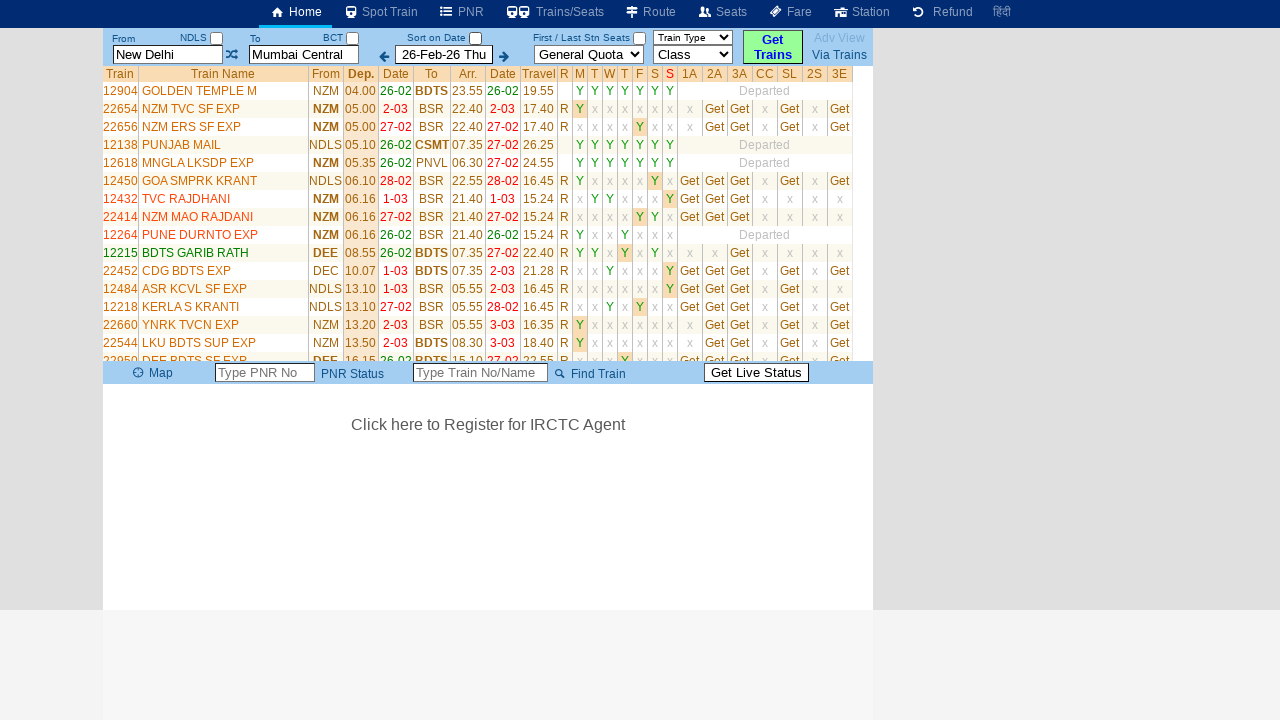

Located first train cell in table
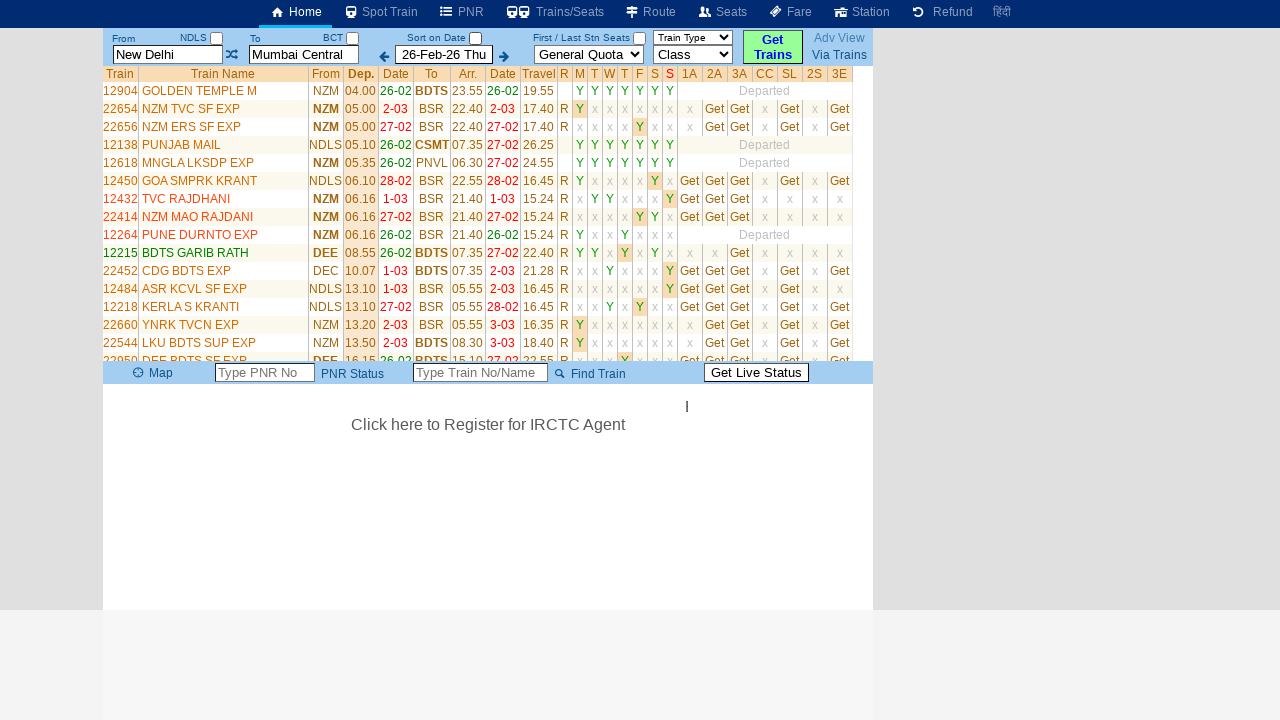

Located second train row's first cell in table
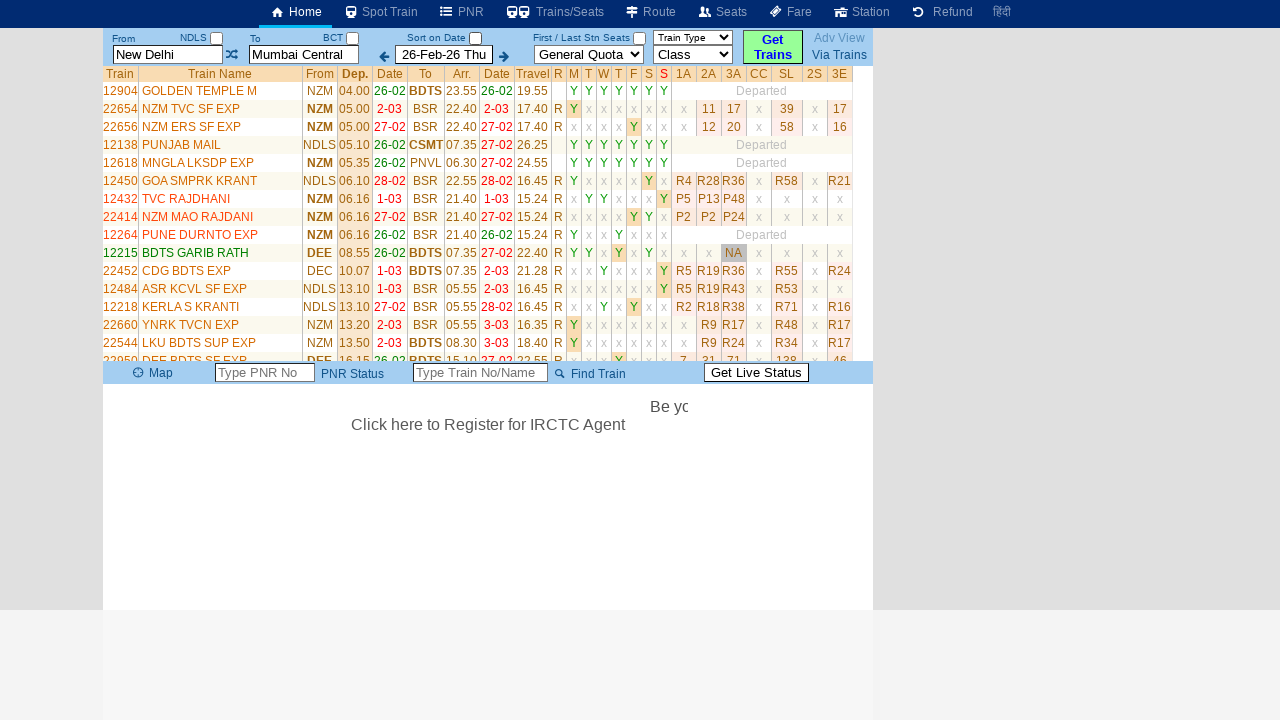

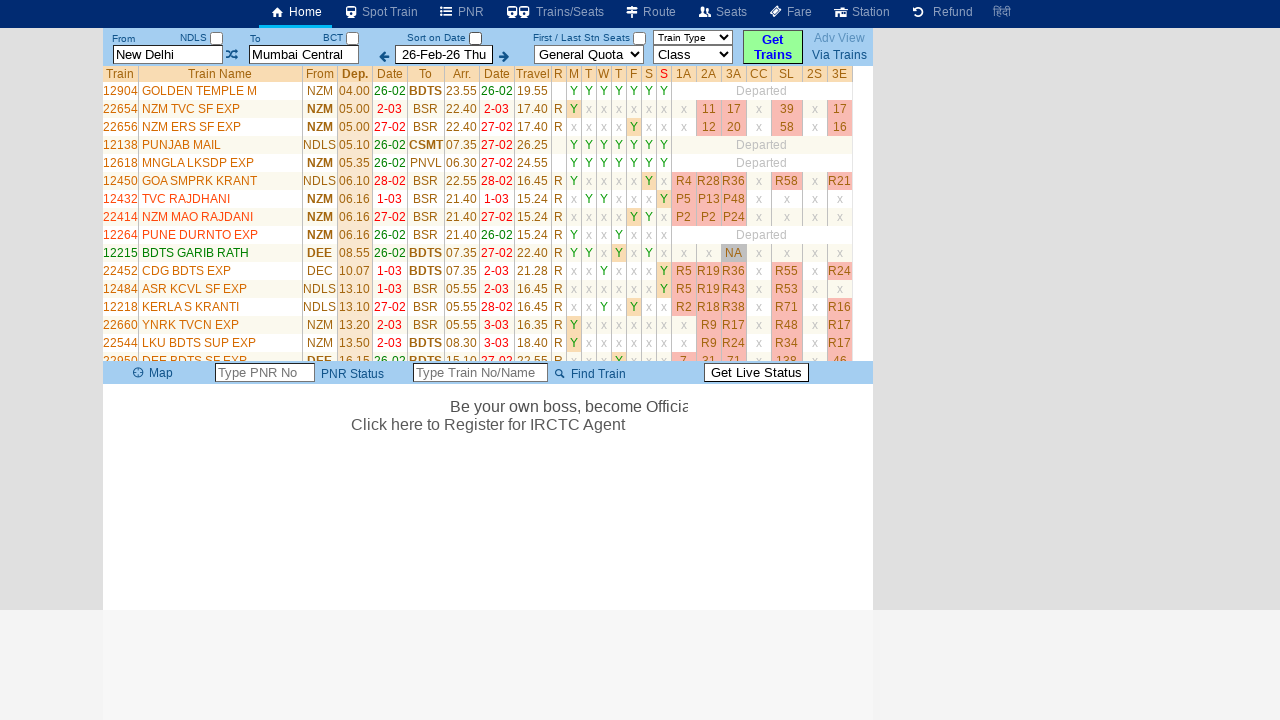